Tests the web tables registration form by clicking the Add button and filling out all form fields (name, email, age, salary, department) then submitting the form

Starting URL: https://demoqa.com/webtables

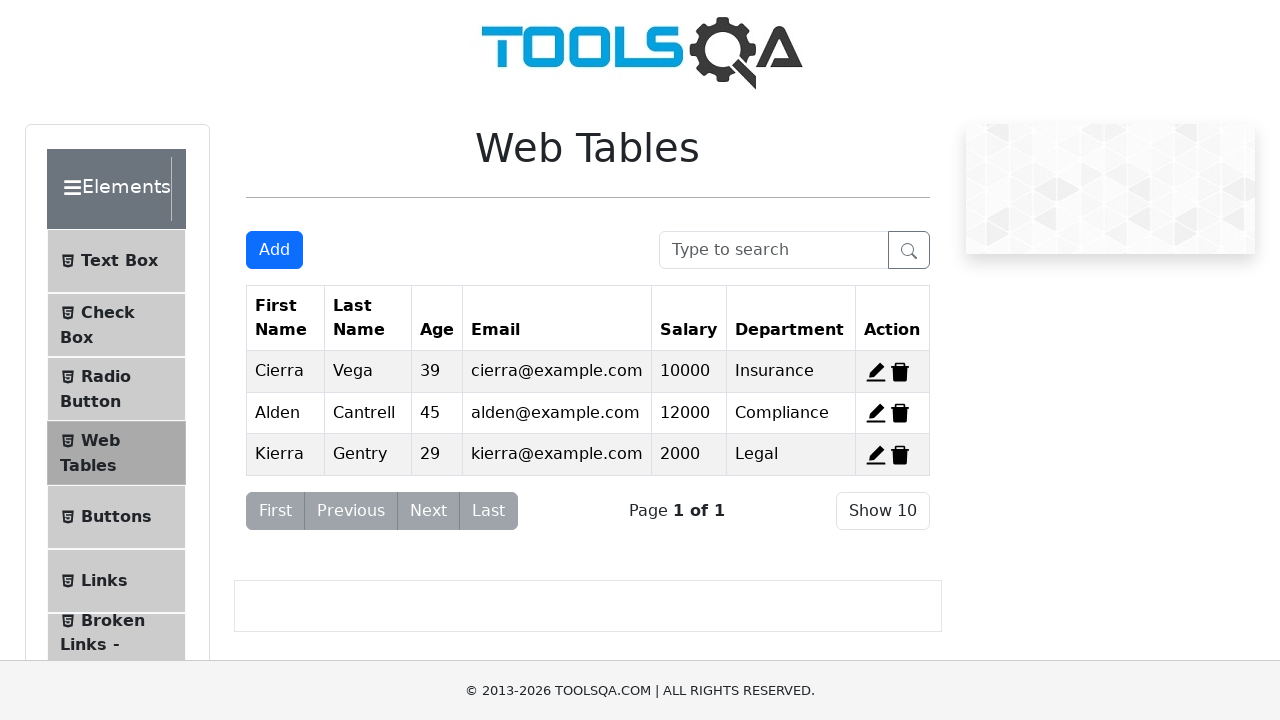

Clicked Add button to open registration form at (274, 250) on button#addNewRecordButton
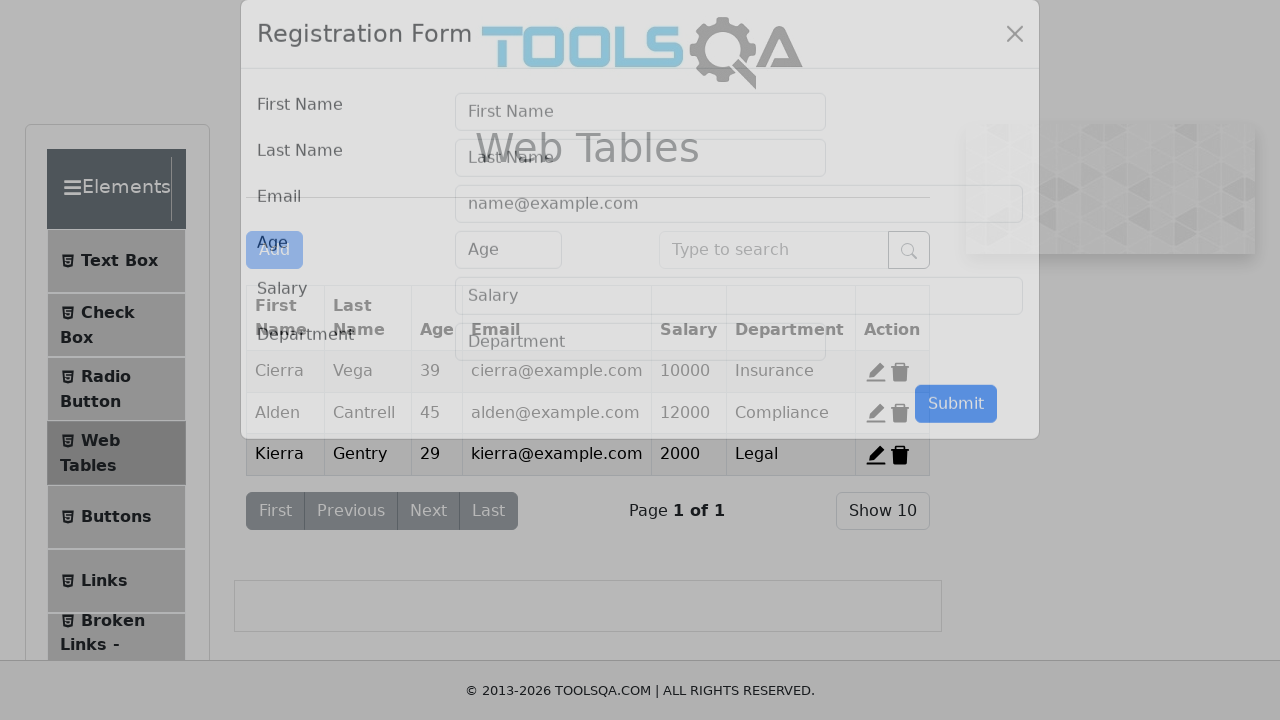

Registration form modal appeared
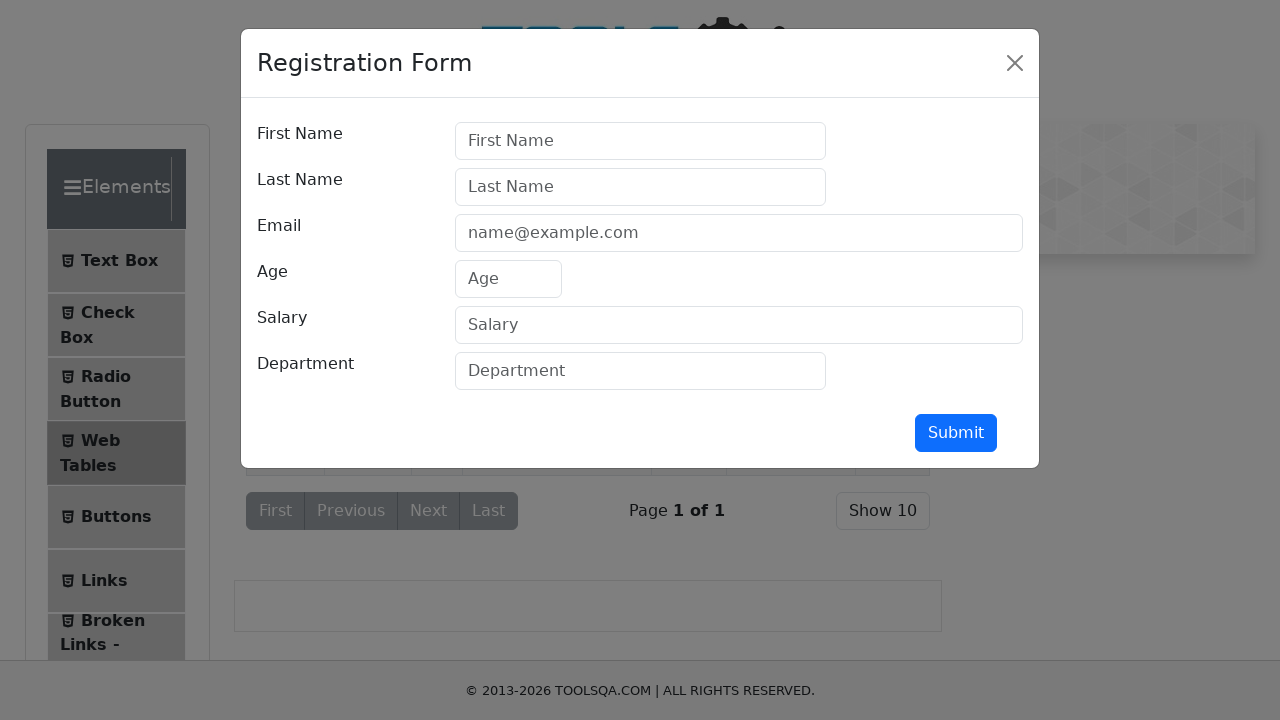

Filled First Name field with 'Diana Carolina' on #firstName
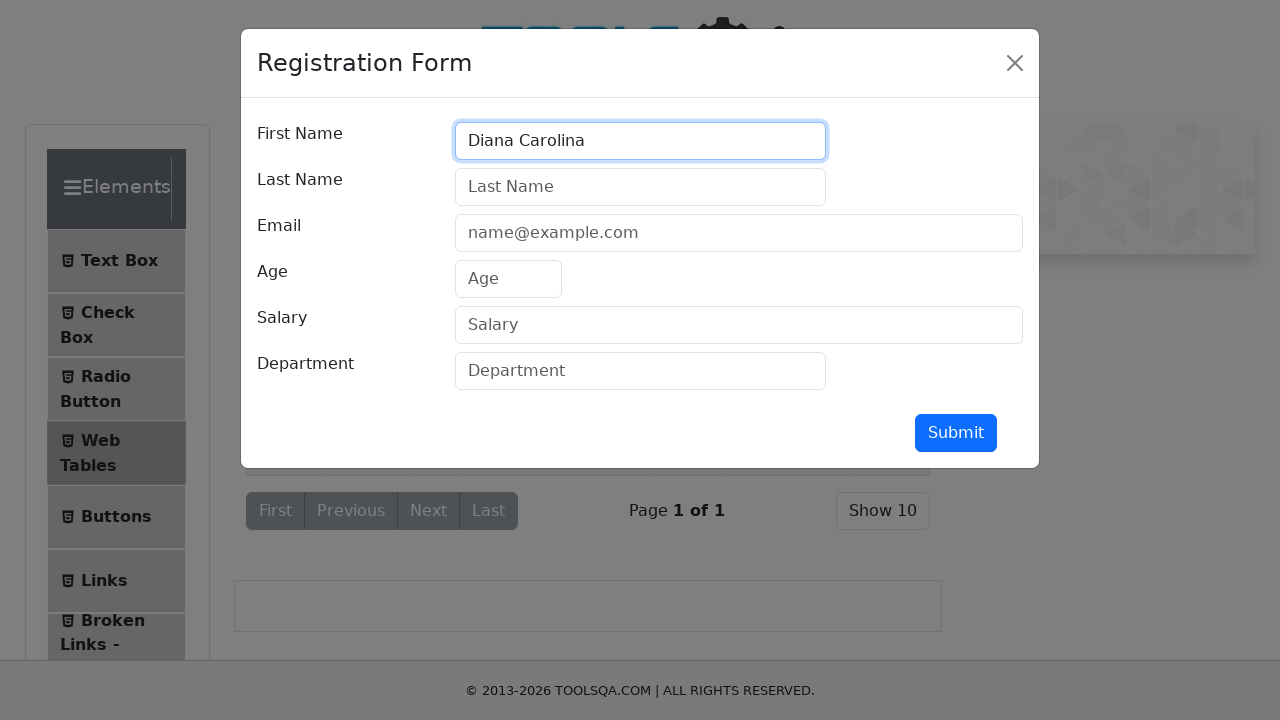

Filled Last Name field with 'Ramirez Aguilar' on #lastName
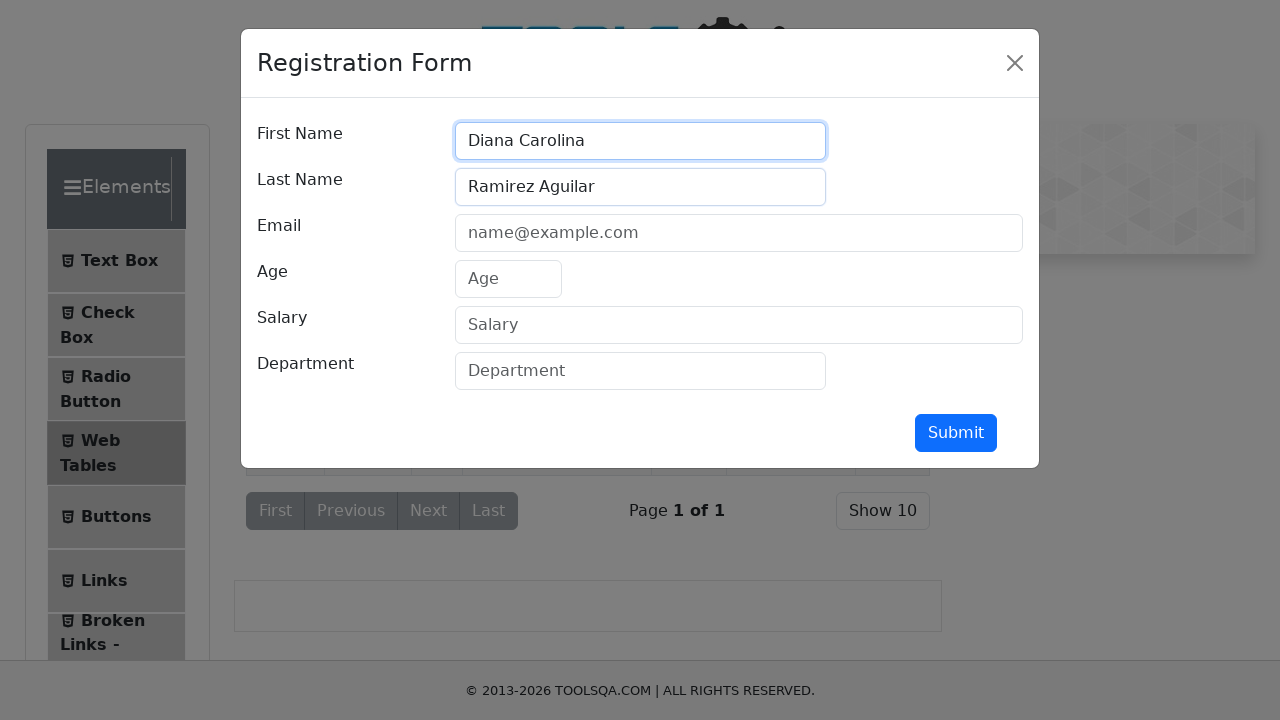

Filled Email field with 'diramirez@ucatolica.ac.cr' on #userEmail
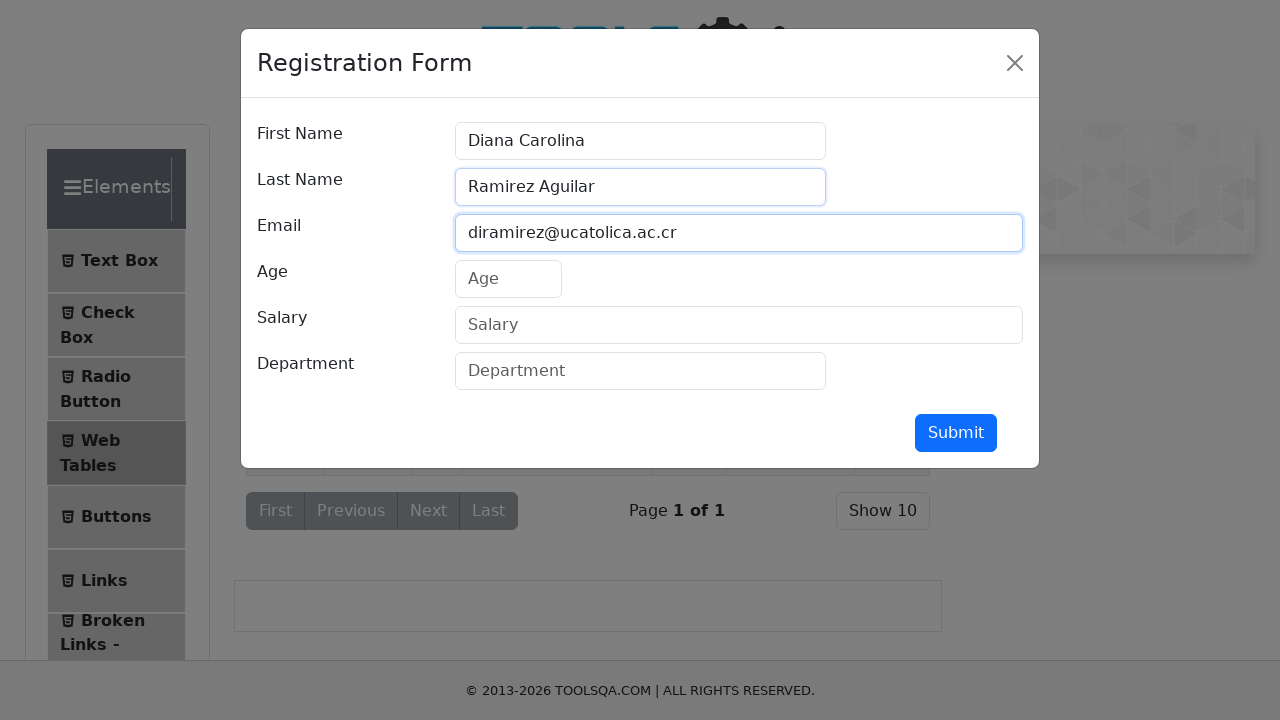

Filled Age field with '24' on #age
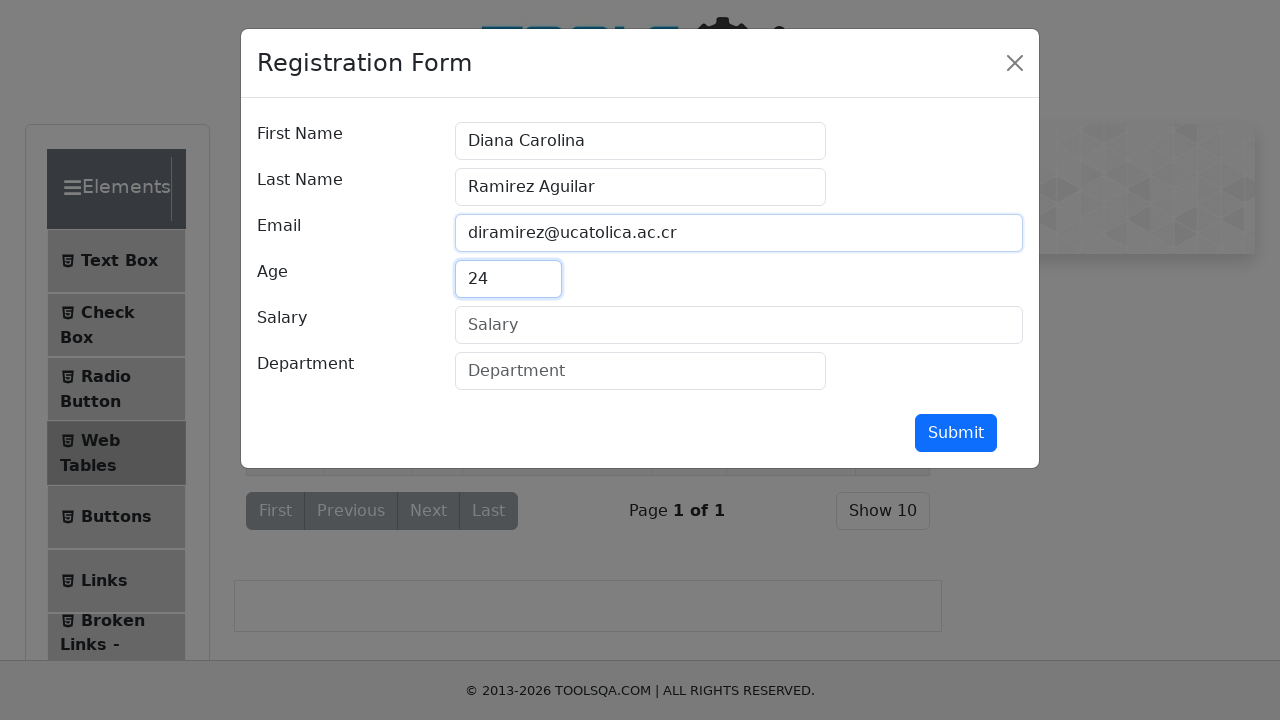

Filled Salary field with '300000' on #salary
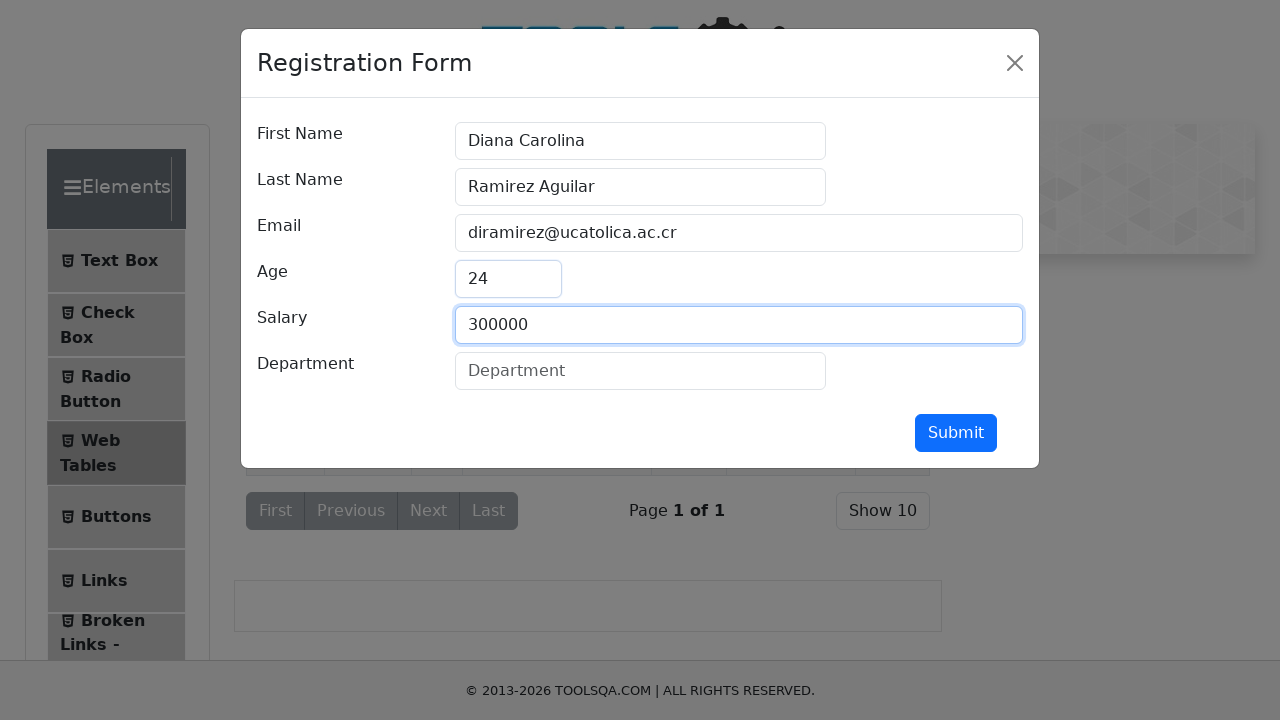

Filled Department field with 'TI' on #department
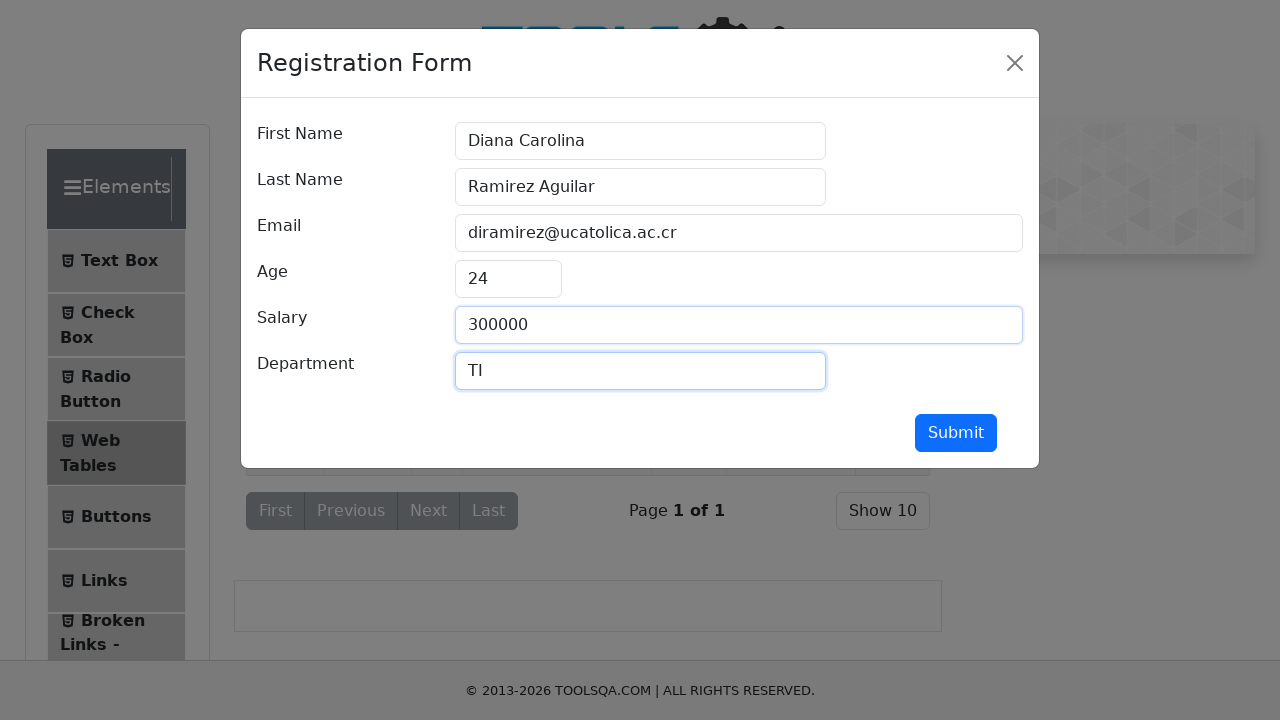

Clicked Submit button to register new employee at (956, 433) on #submit
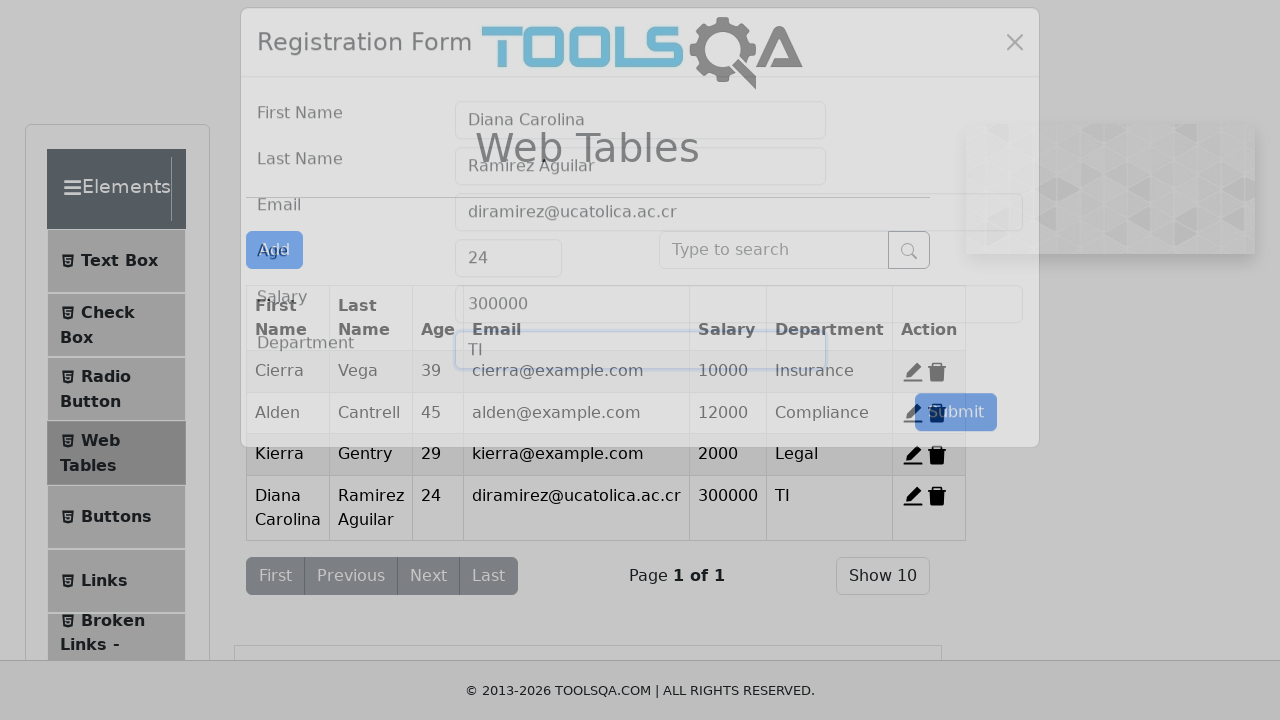

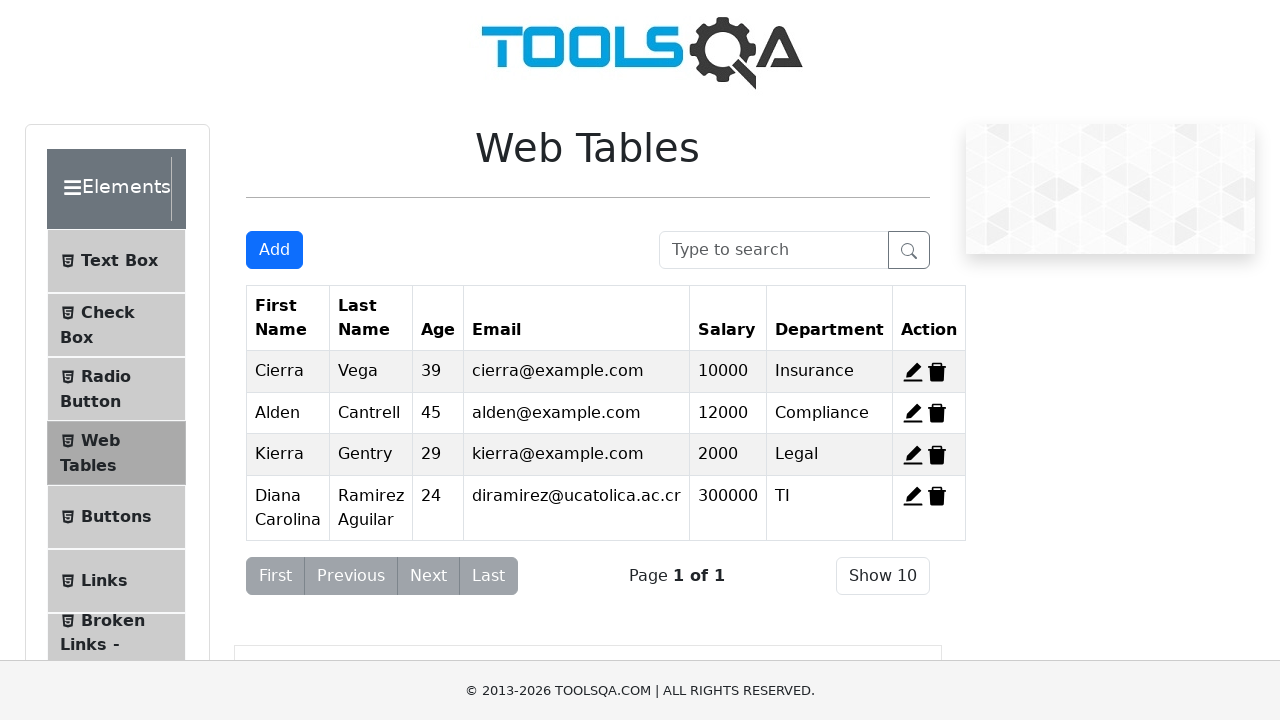